Tests that entered text is trimmed when saving edits

Starting URL: https://demo.playwright.dev/todomvc

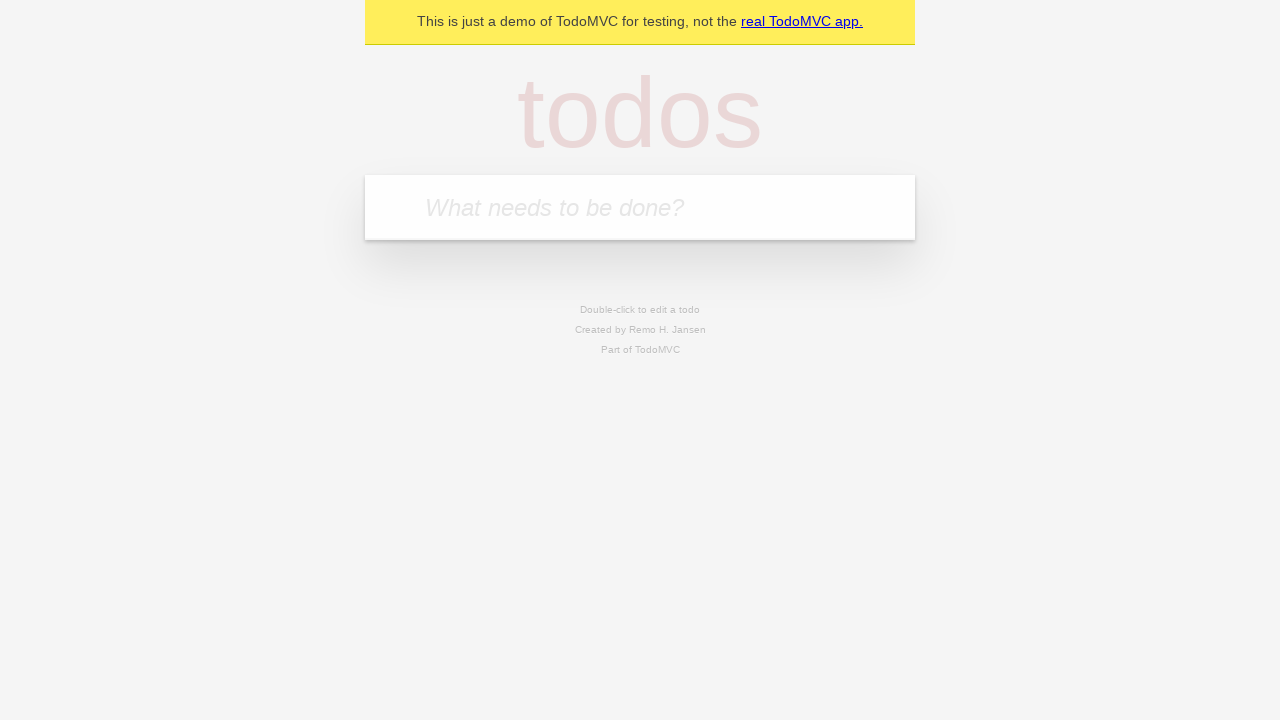

Filled todo input with 'buy some cheese' on internal:attr=[placeholder="What needs to be done?"i]
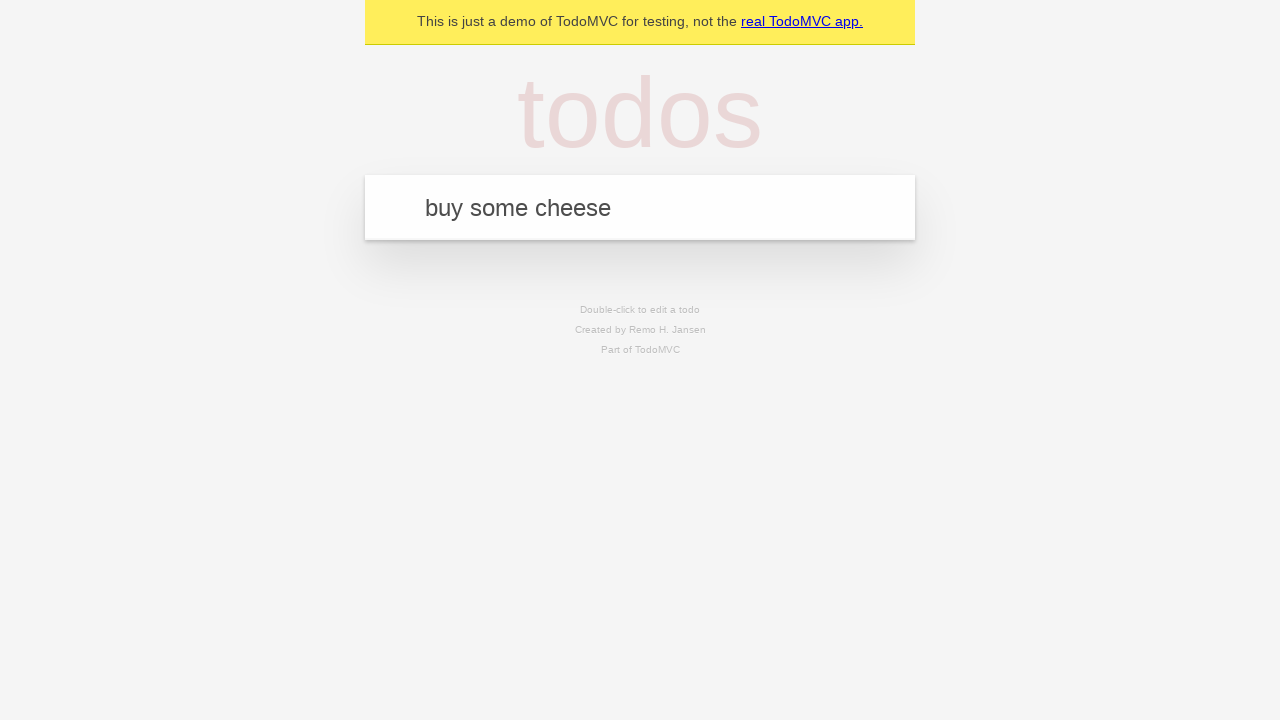

Pressed Enter to create first todo on internal:attr=[placeholder="What needs to be done?"i]
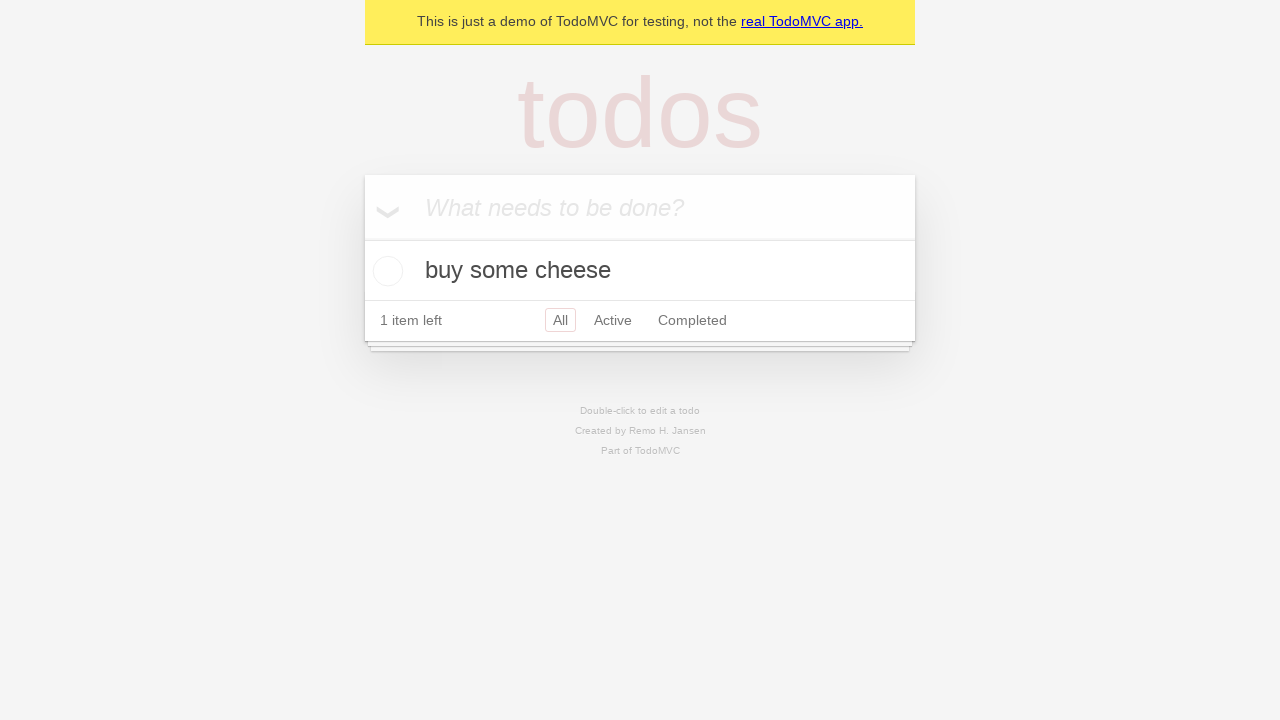

Filled todo input with 'feed the cat' on internal:attr=[placeholder="What needs to be done?"i]
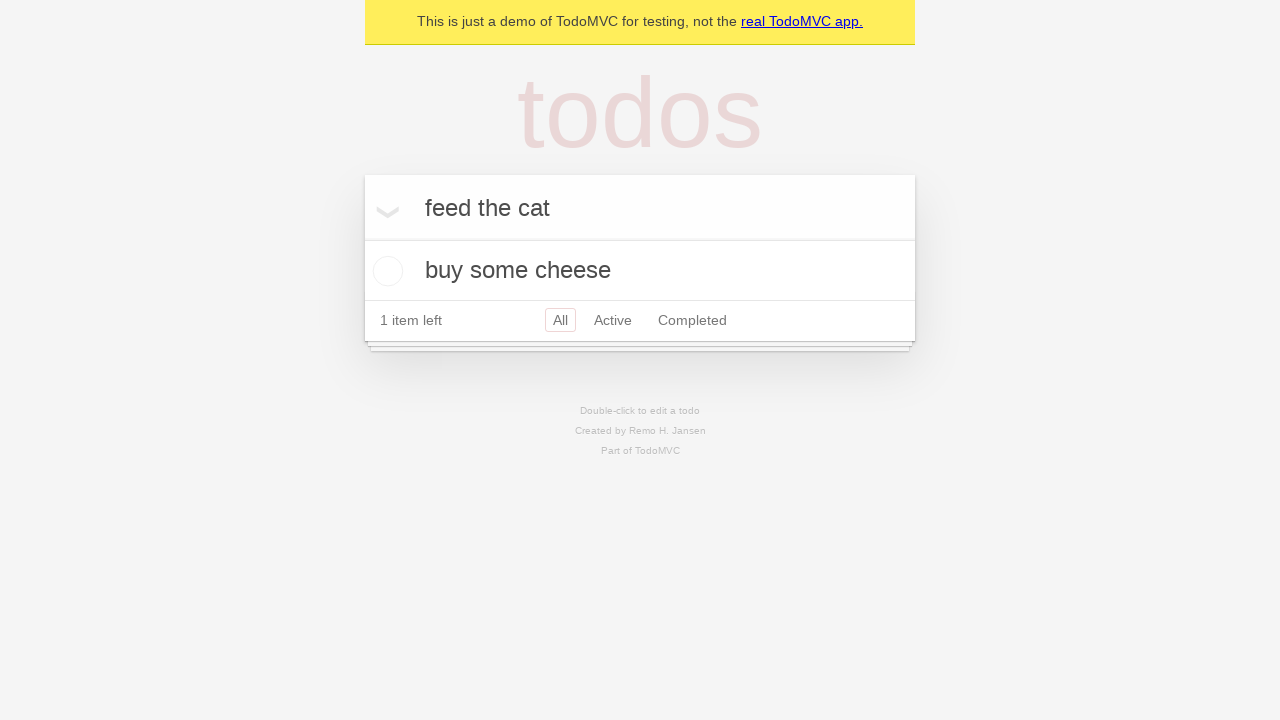

Pressed Enter to create second todo on internal:attr=[placeholder="What needs to be done?"i]
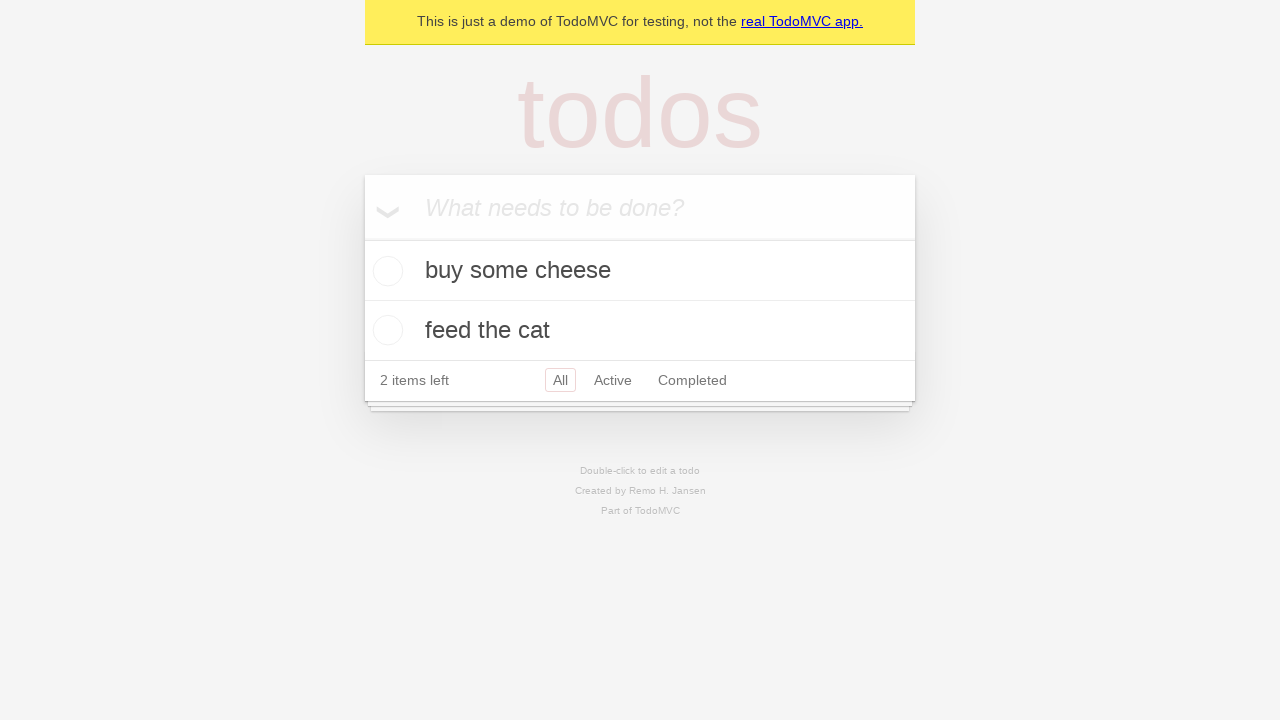

Filled todo input with 'book a doctors appointment' on internal:attr=[placeholder="What needs to be done?"i]
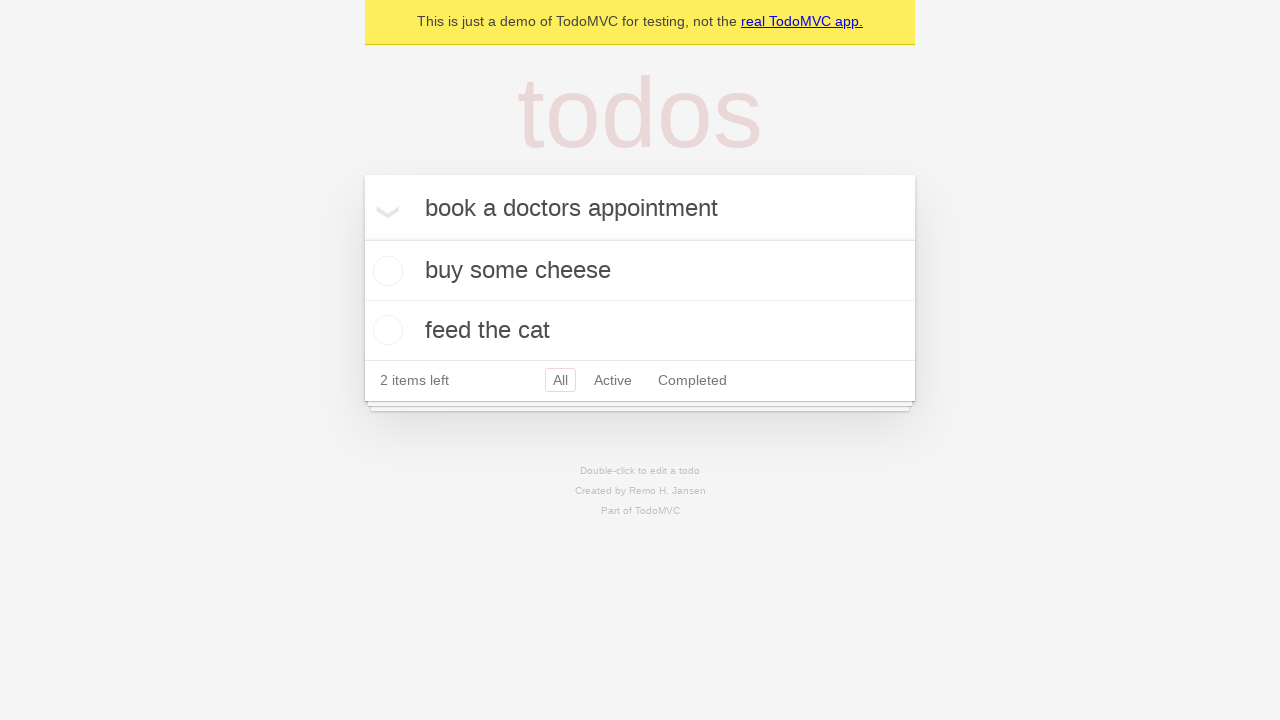

Pressed Enter to create third todo on internal:attr=[placeholder="What needs to be done?"i]
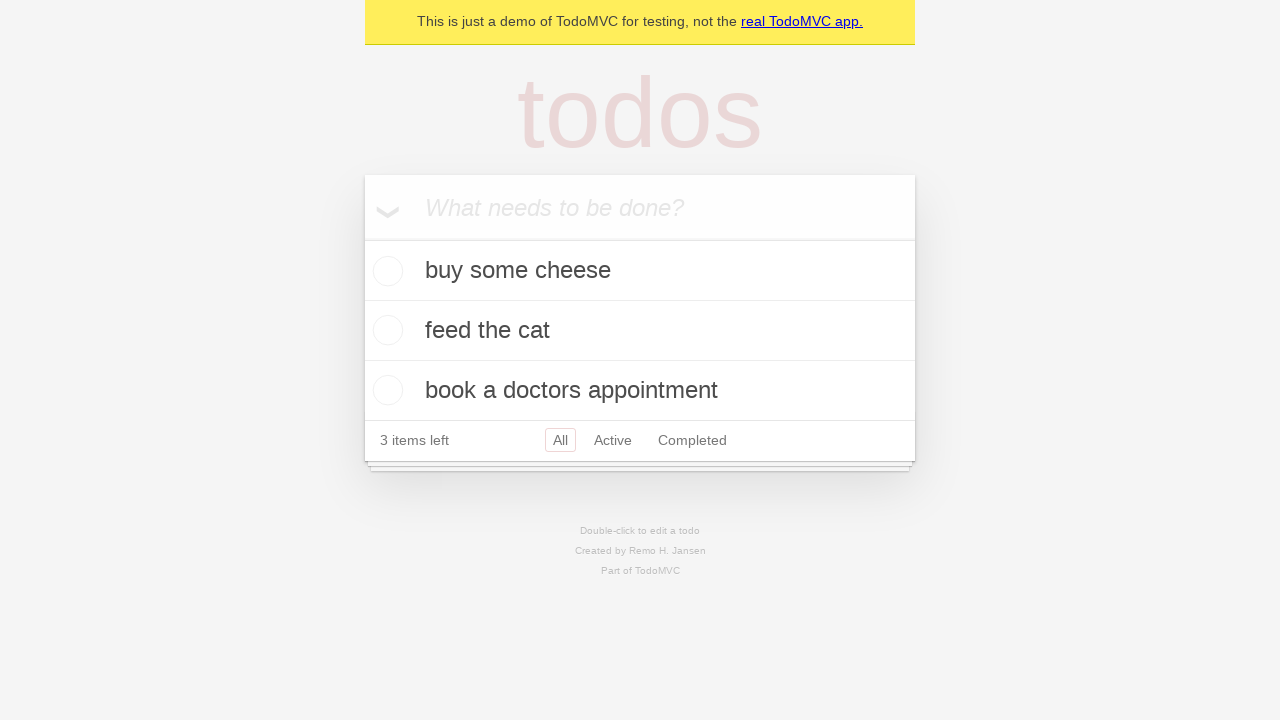

Double-clicked second todo to enter edit mode at (640, 331) on internal:testid=[data-testid="todo-item"s] >> nth=1
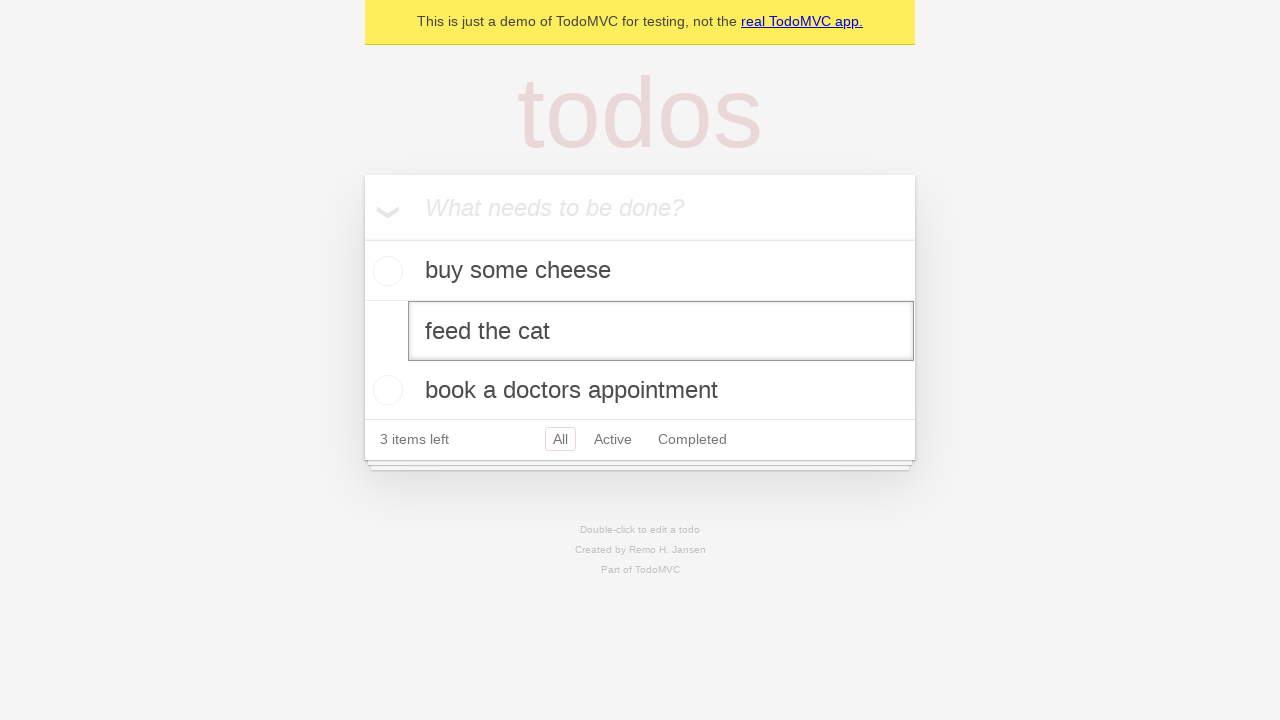

Filled edit textbox with '    buy some sausages    ' (with whitespace) on internal:testid=[data-testid="todo-item"s] >> nth=1 >> internal:role=textbox[nam
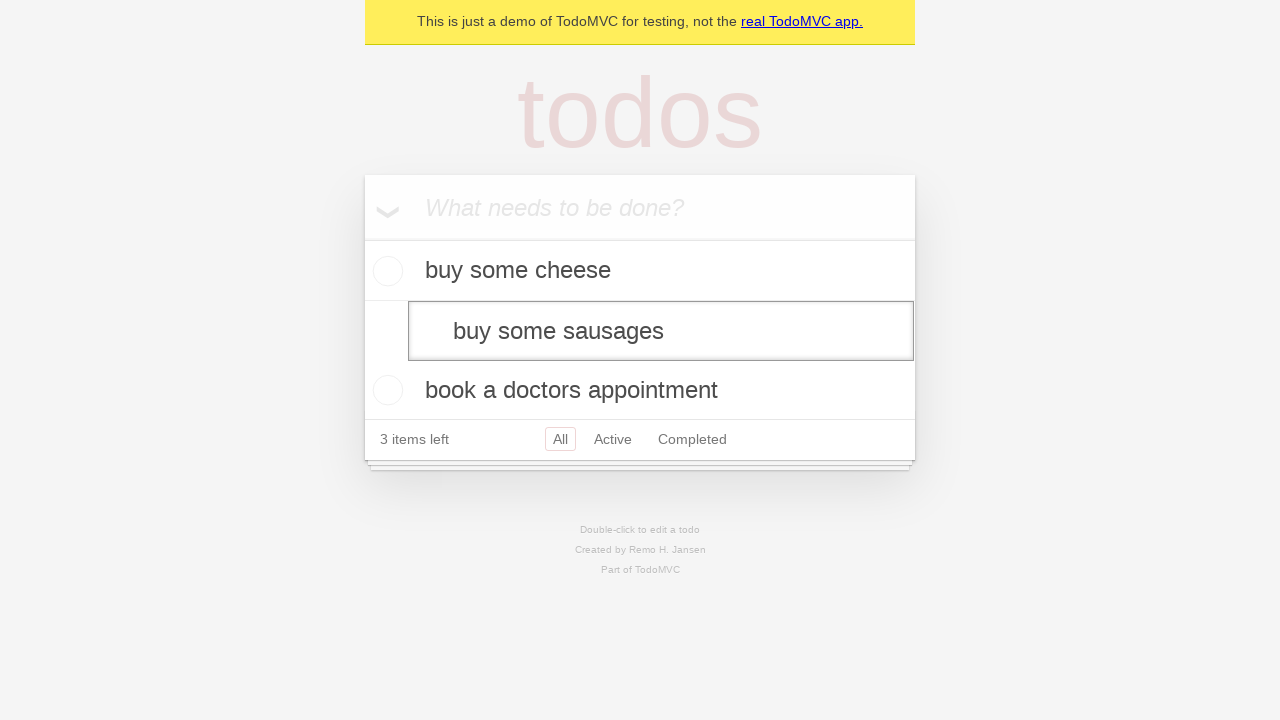

Pressed Enter to save edited todo - text should be trimmed on internal:testid=[data-testid="todo-item"s] >> nth=1 >> internal:role=textbox[nam
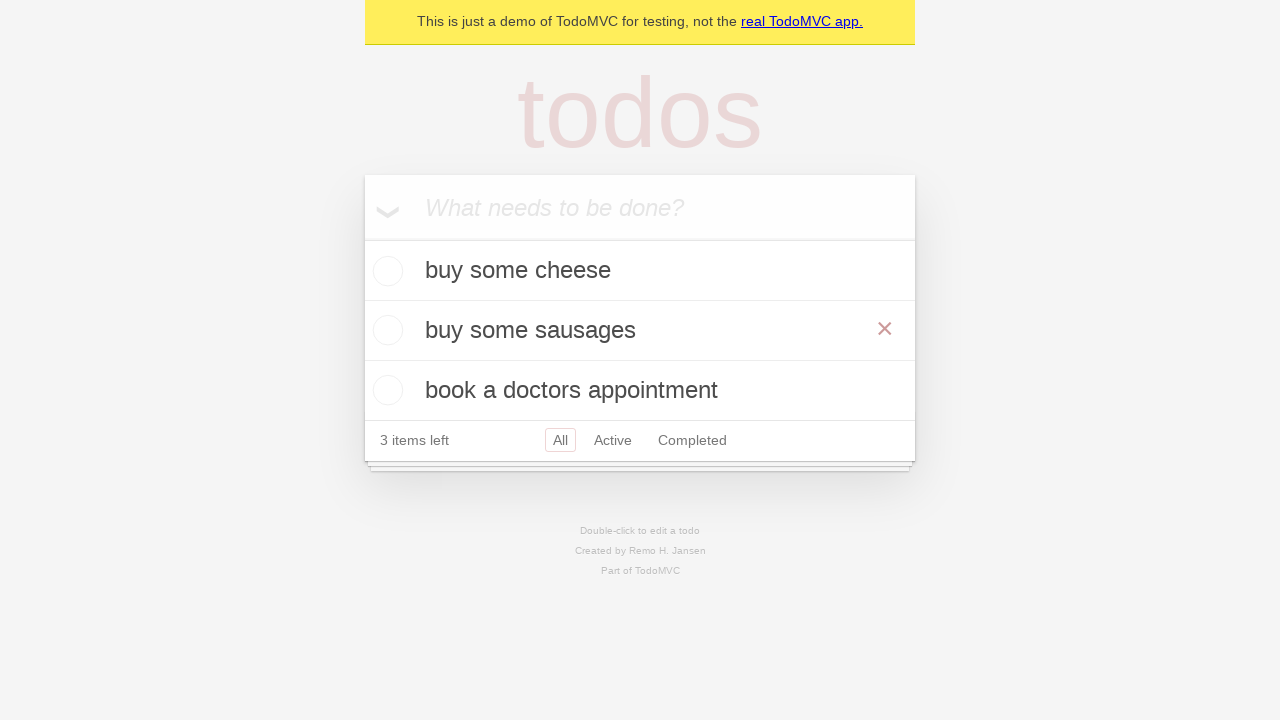

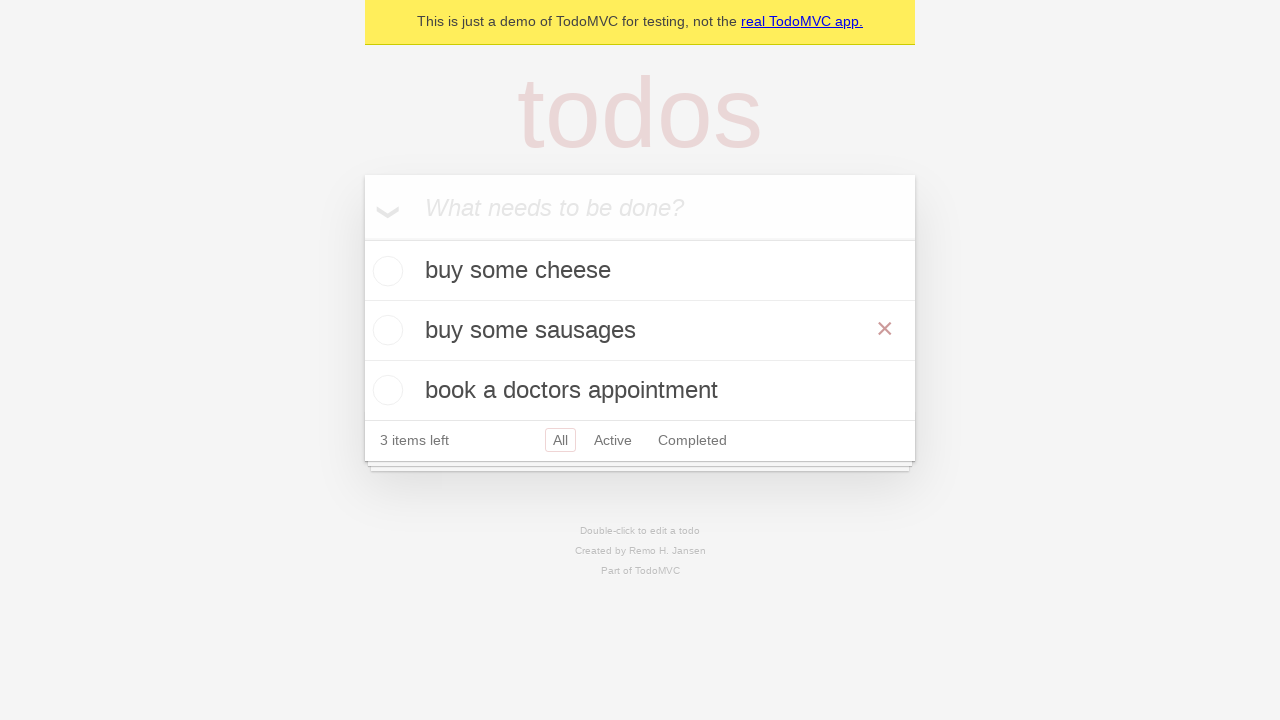